Tests adding todo items by creating two todos and verifying they appear in the list

Starting URL: https://demo.playwright.dev/todomvc

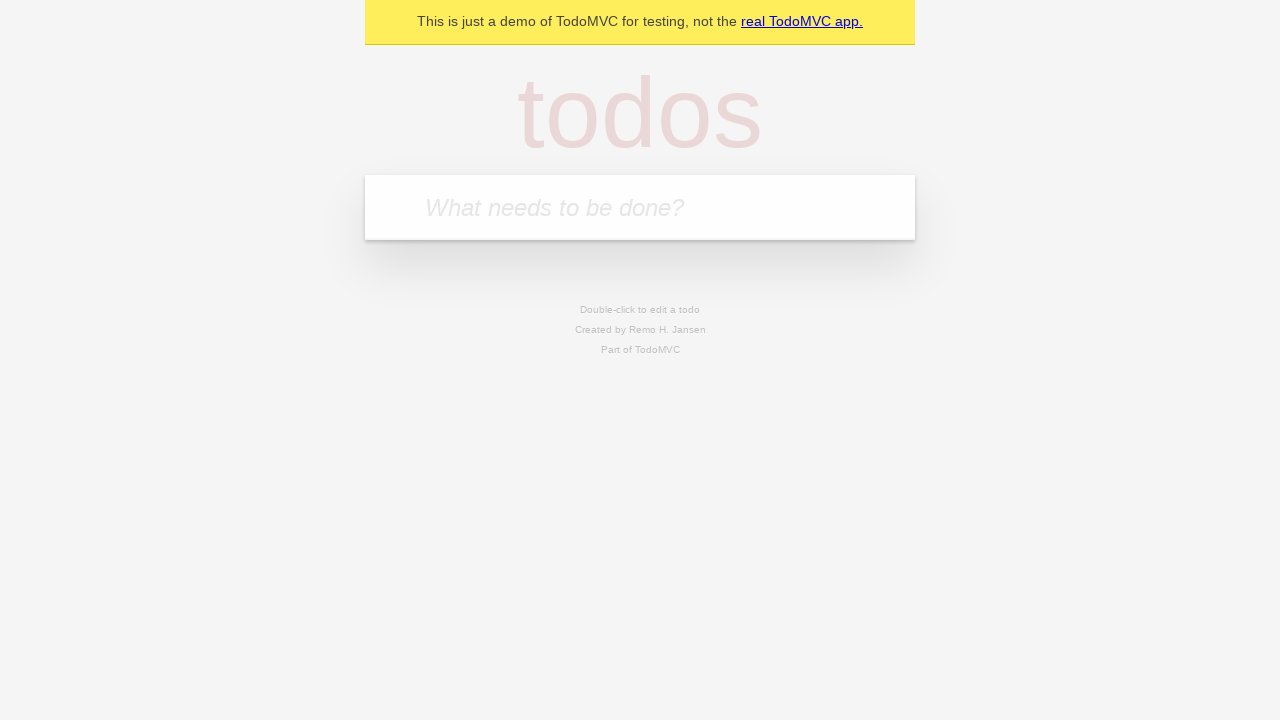

Filled first todo input with 'buy some cheese' on .new-todo
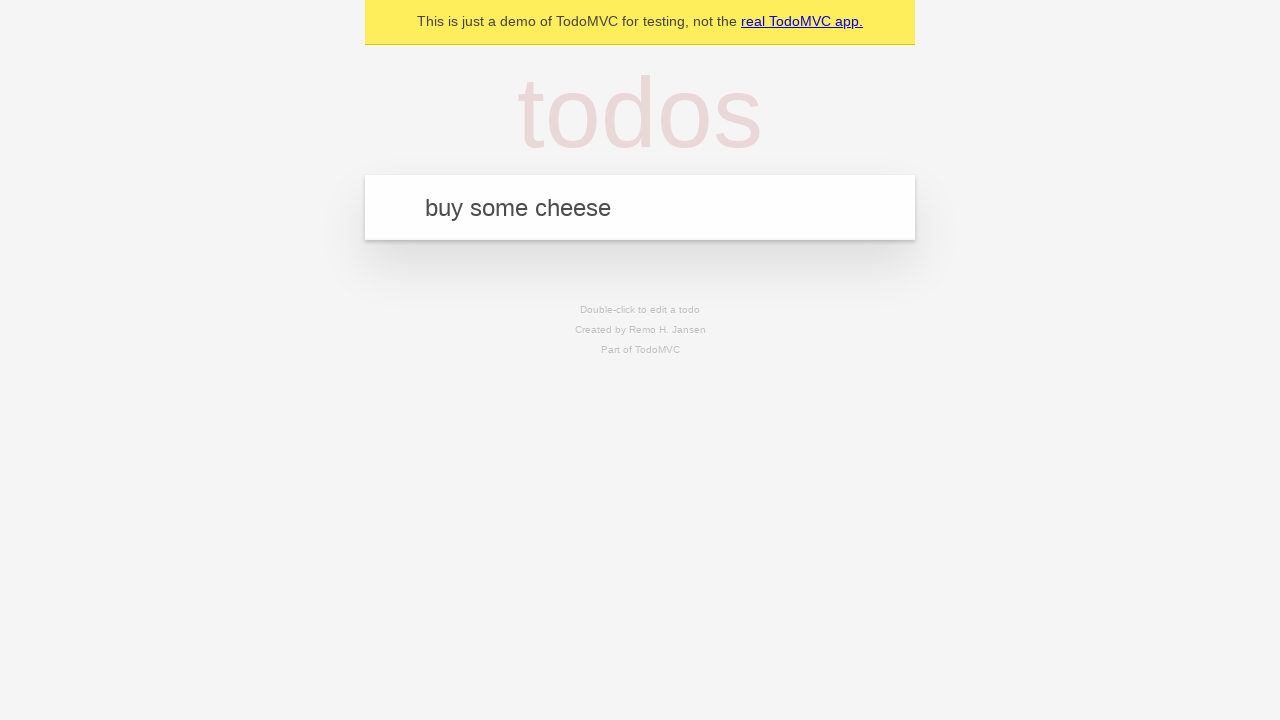

Pressed Enter to create first todo on .new-todo
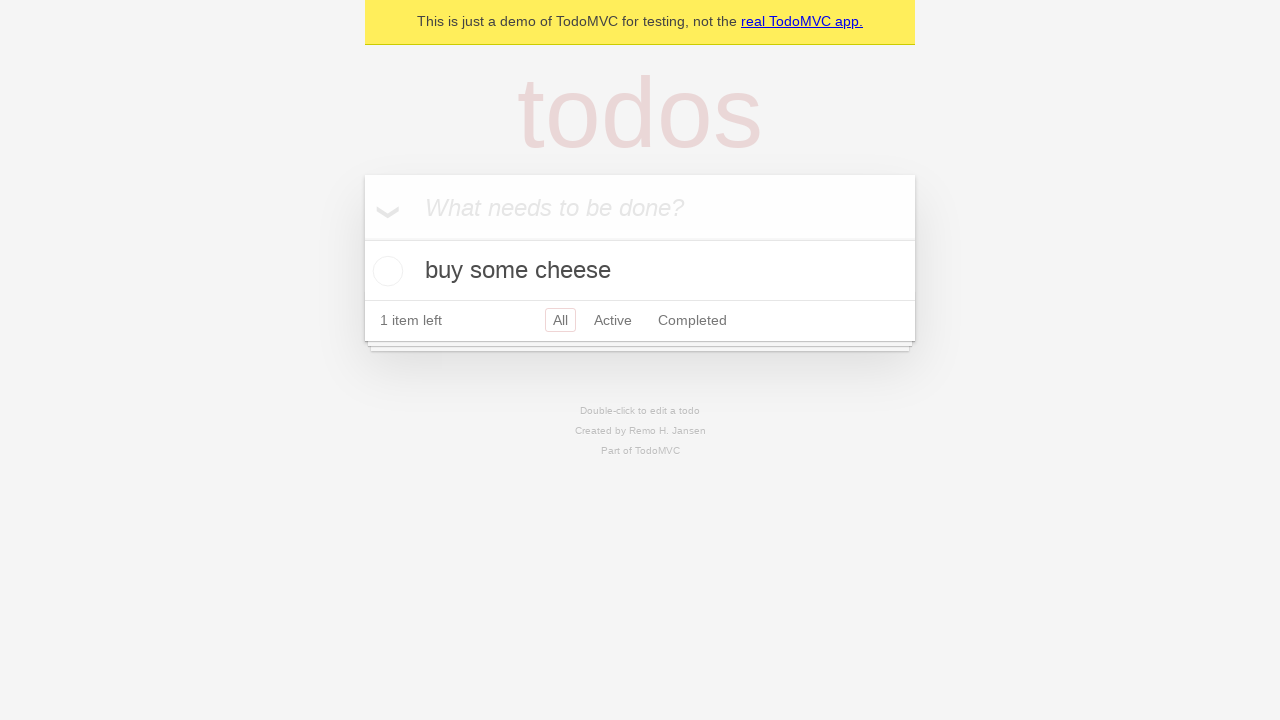

First todo appeared in the list
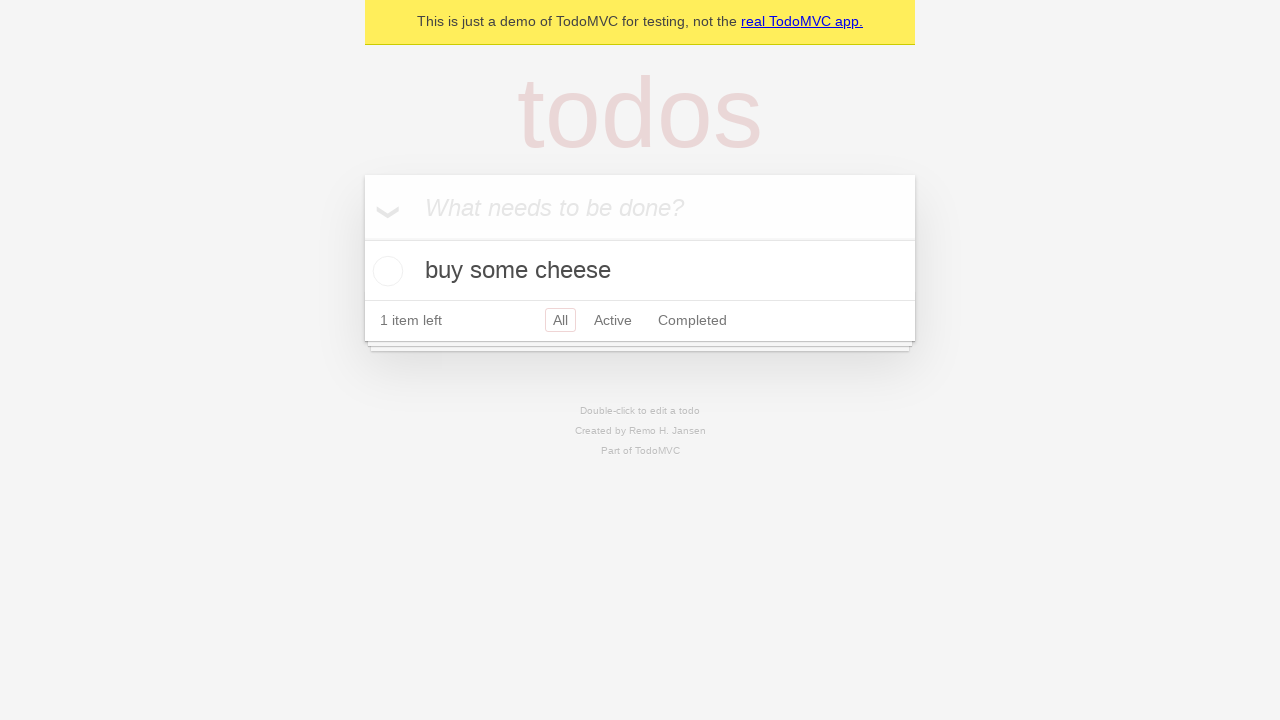

Filled second todo input with 'feed the cat' on .new-todo
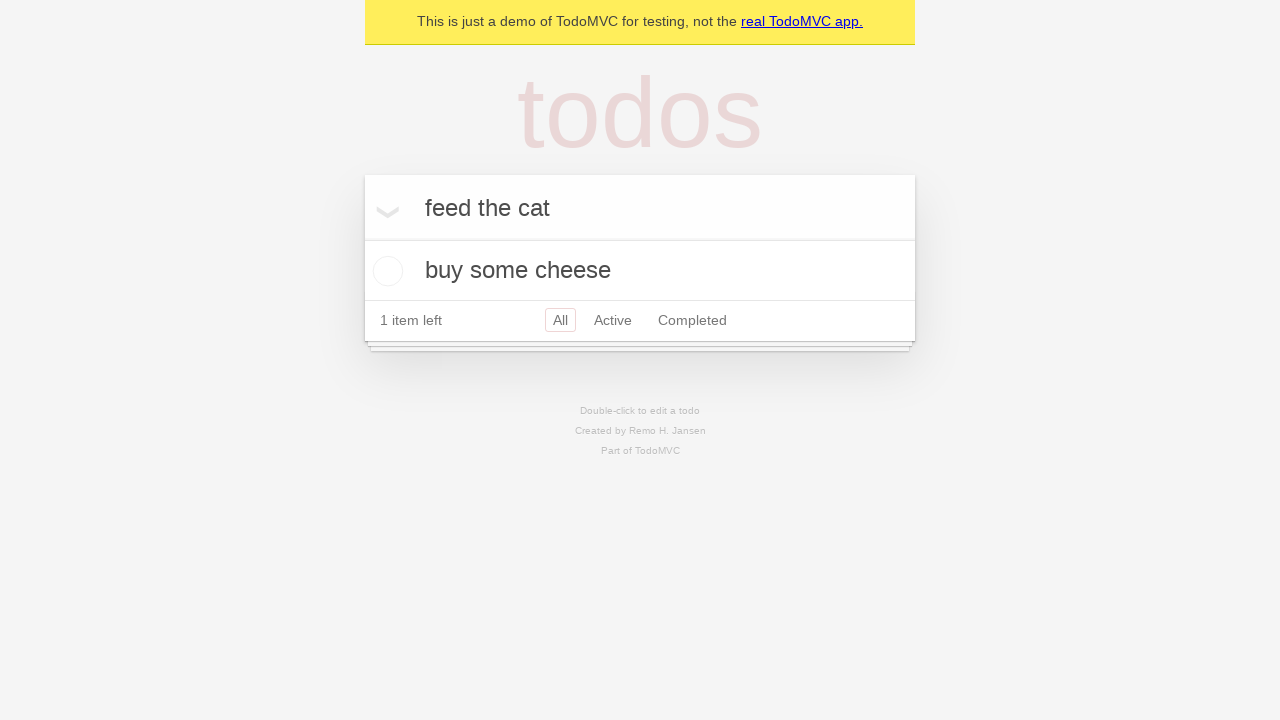

Pressed Enter to create second todo on .new-todo
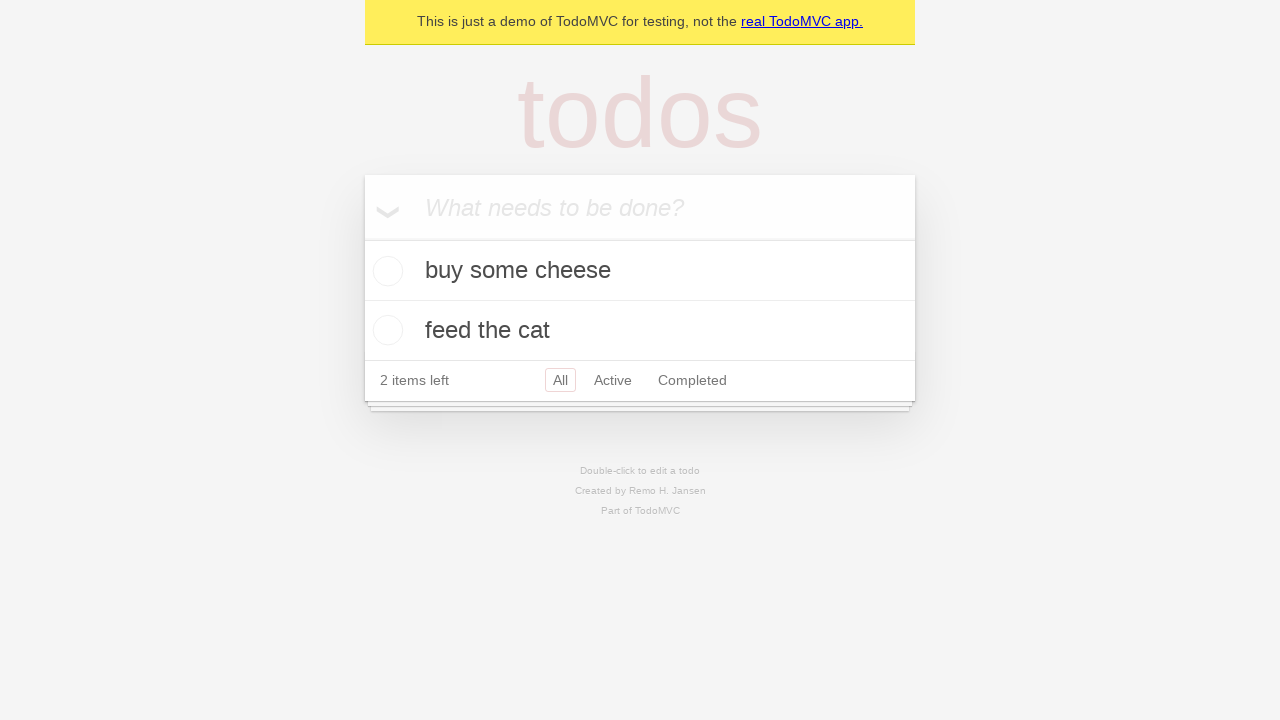

Both todo items are now visible in the list
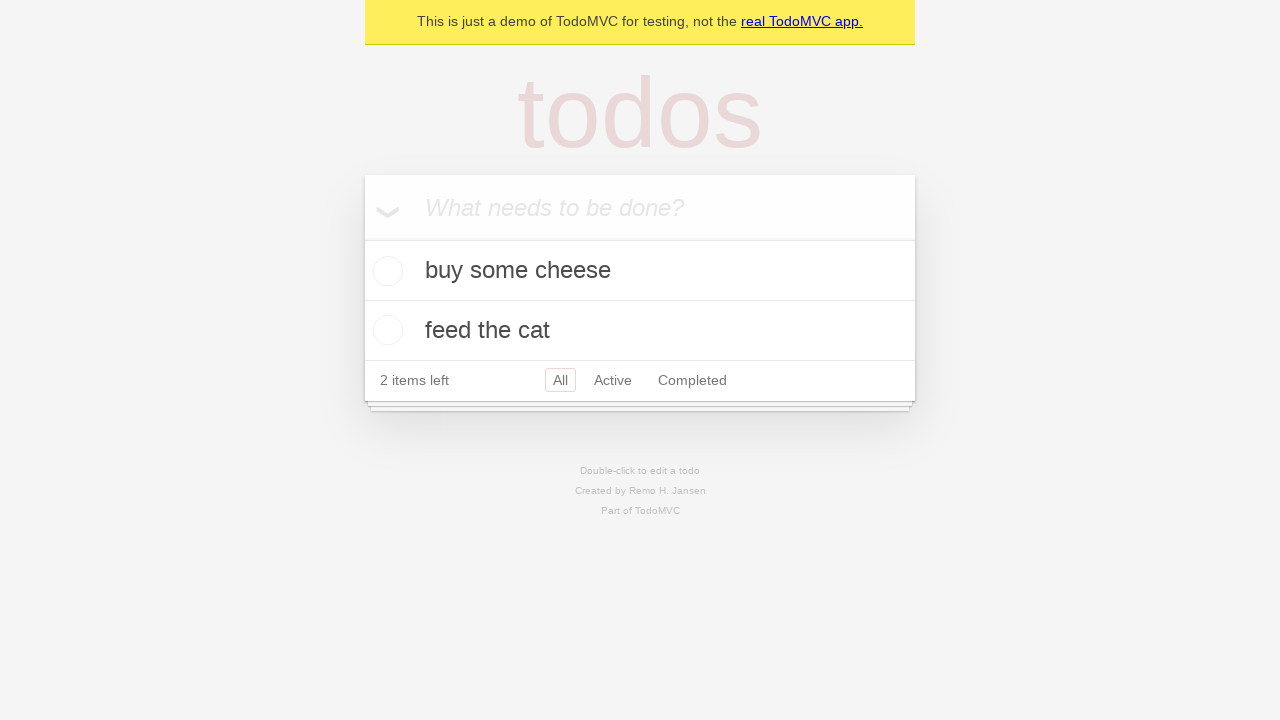

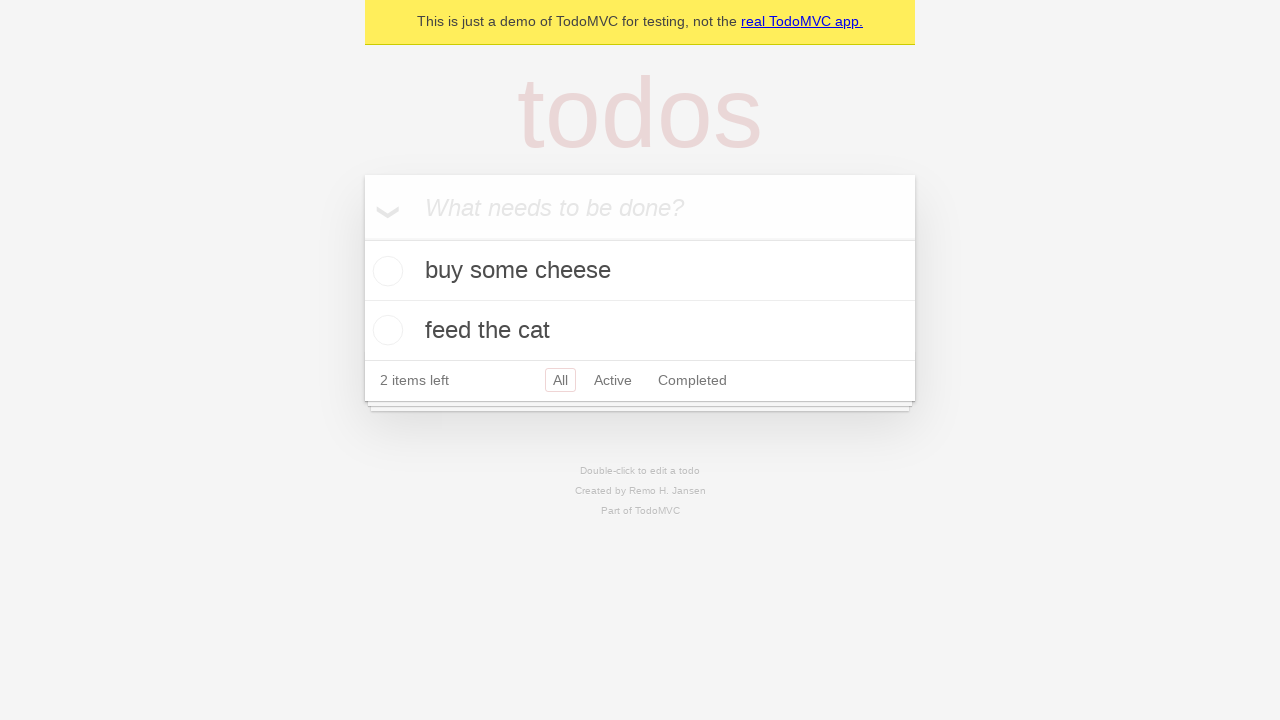